Tests dynamic calendar selection by opening a date picker, navigating to a specific year/month/day, and verifying the selected date.

Starting URL: https://rahulshettyacademy.com/seleniumPractise/#/offers

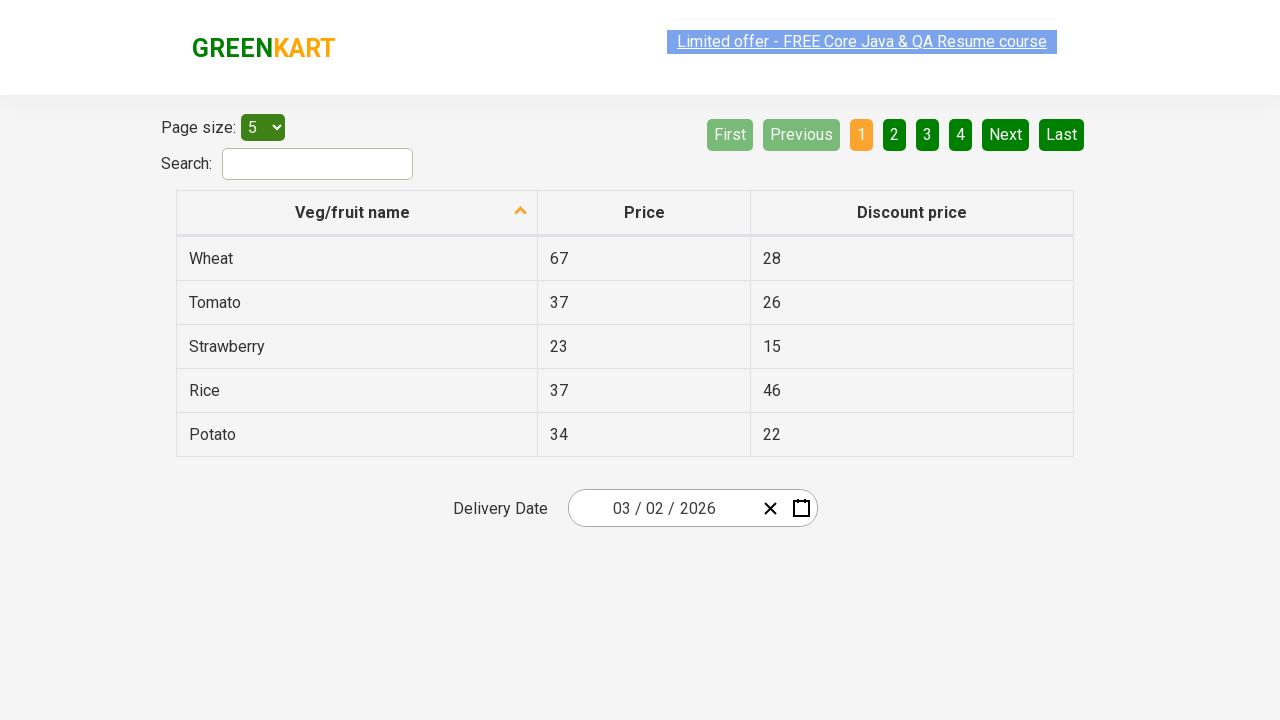

Clicked to open the date picker calendar at (662, 508) on .react-date-picker__inputGroup
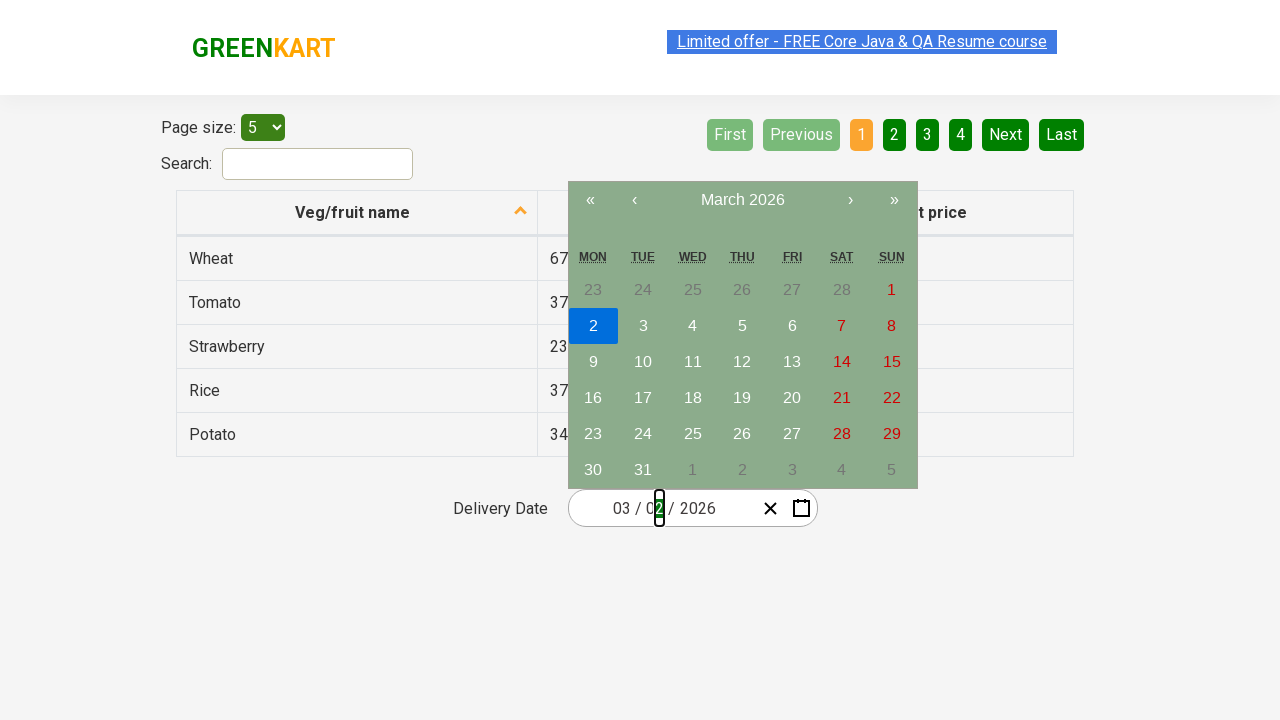

Calendar navigation loaded and became visible
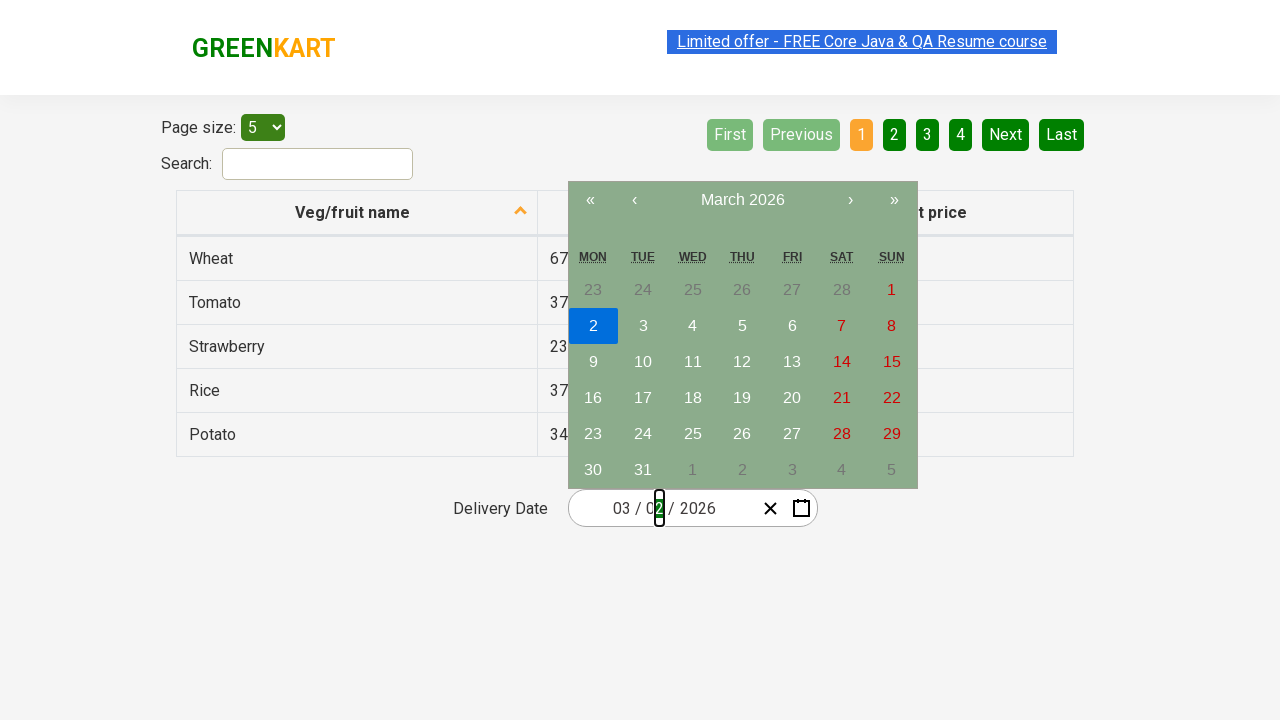

Clicked navigation label to navigate to year view (first click) at (742, 200) on .react-calendar__navigation__label
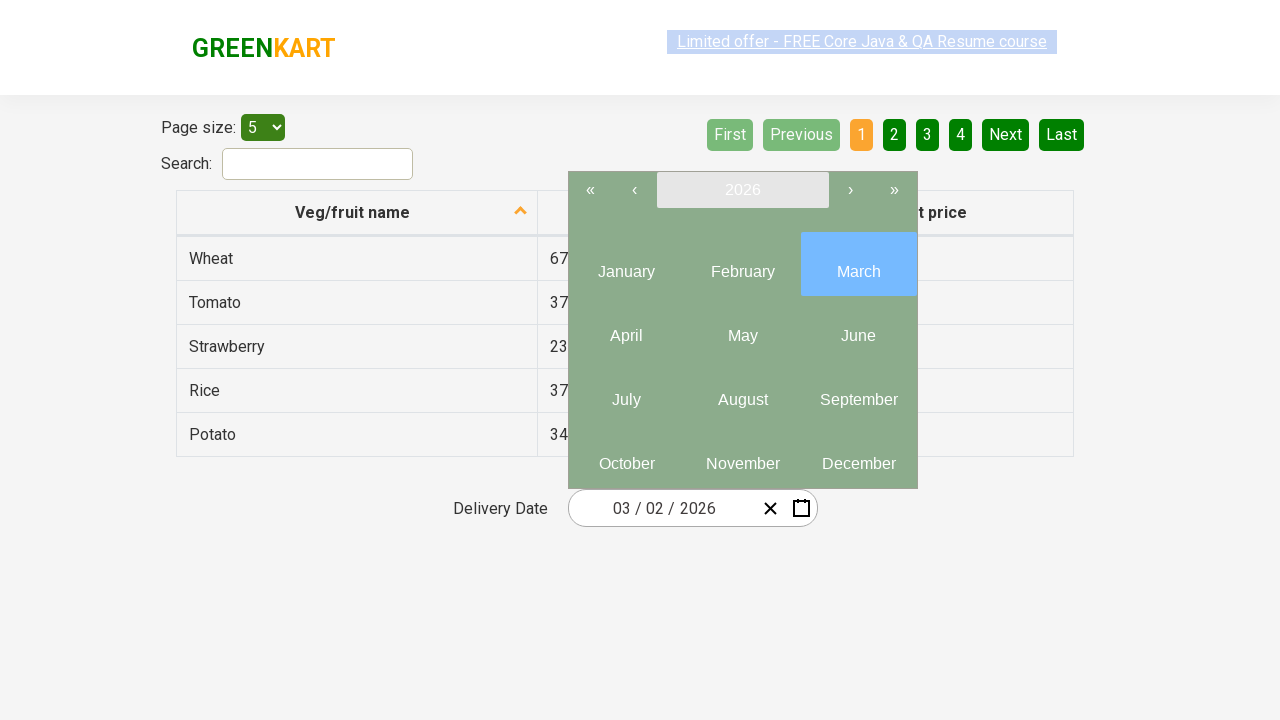

Clicked navigation label to navigate to year view (second click) at (742, 190) on .react-calendar__navigation__label
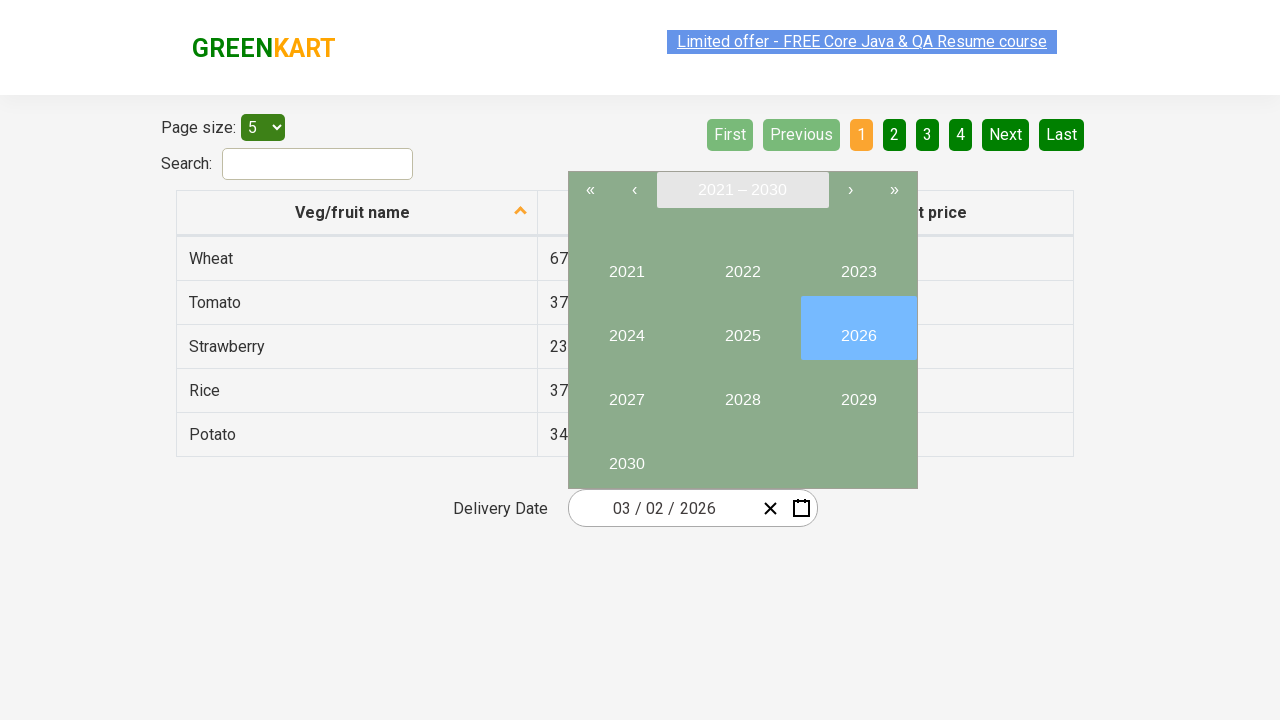

Selected year 2027 from the year picker at (626, 392) on button:has-text('2027')
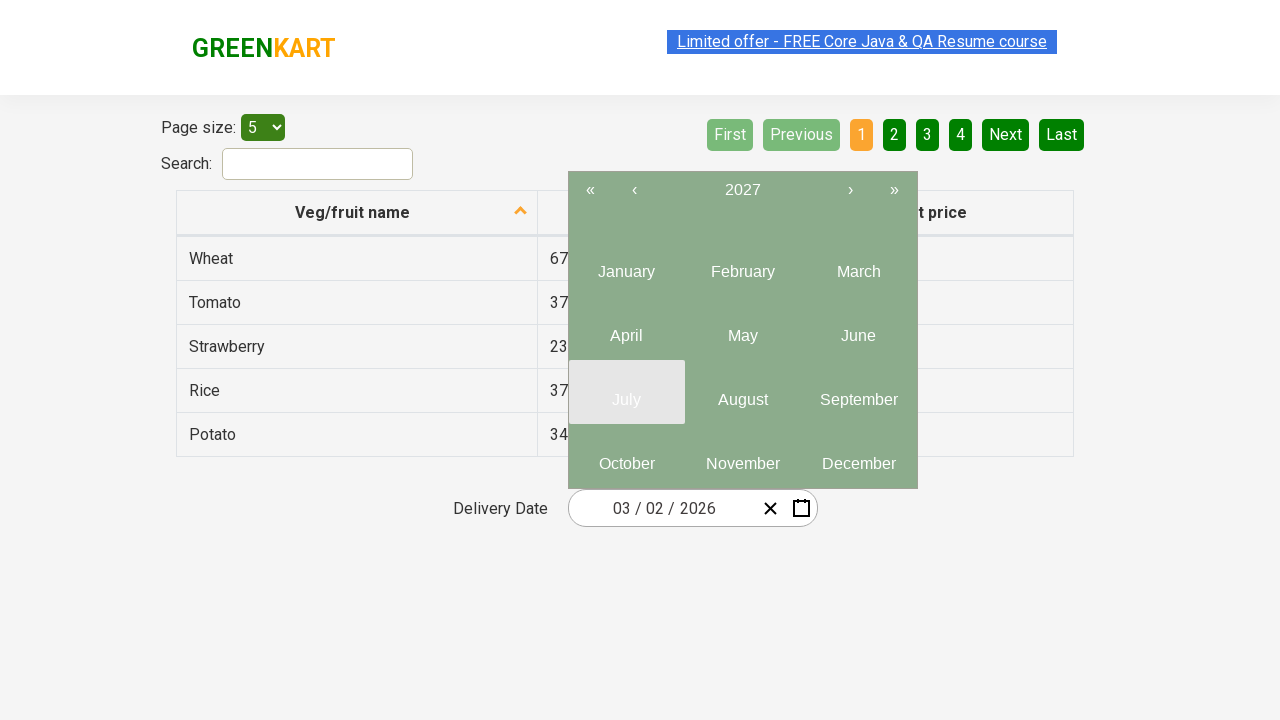

Selected June (month index 5) from the month picker at (858, 328) on .react-calendar__tile.react-calendar__year-view__months__month >> nth=5
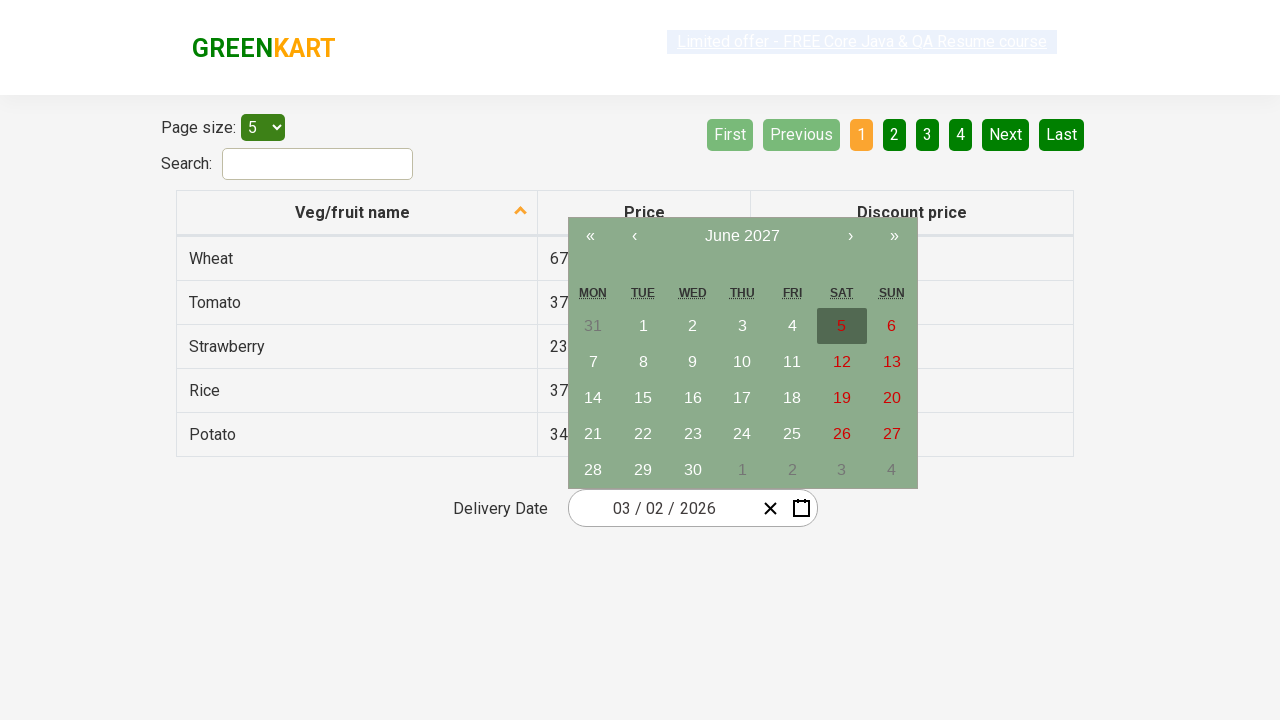

Selected day 15 from the calendar date picker at (643, 398) on abbr:has-text('15')
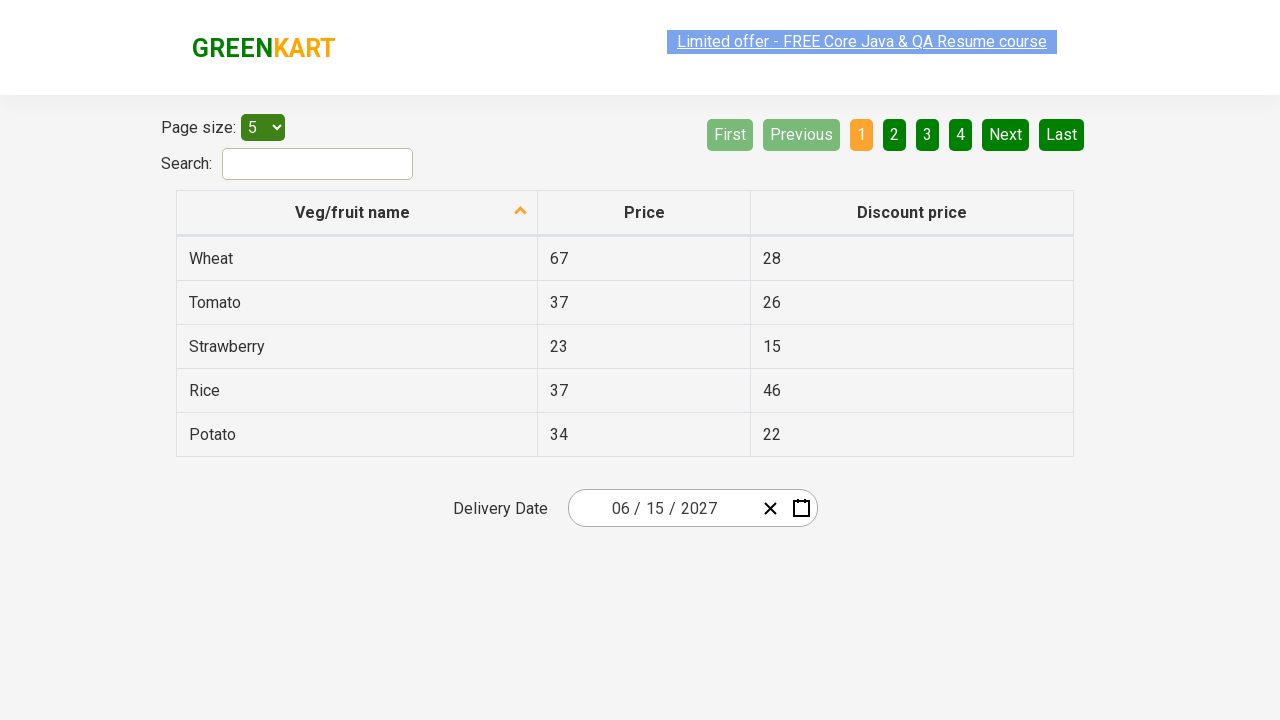

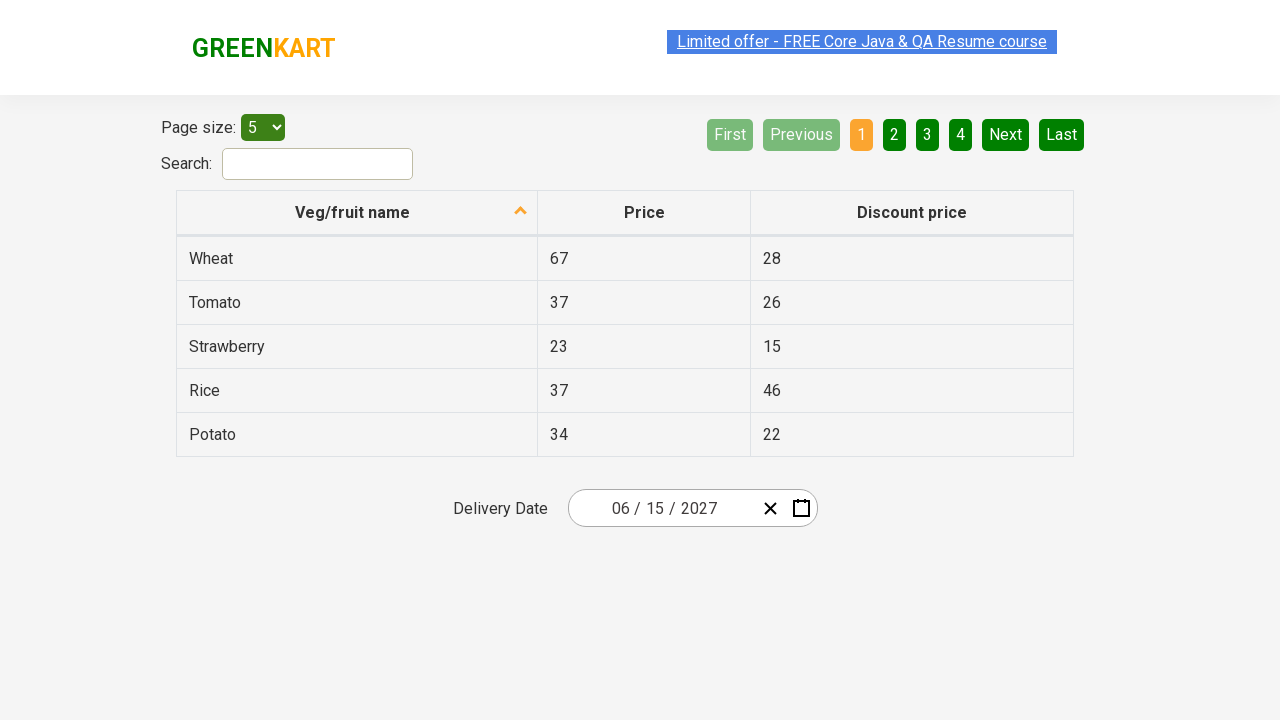